Tests date picker functionality by clicking on the date input field and selecting a specific date (day, month, year) from the calendar widget

Starting URL: https://testautomationpractice.blogspot.com/

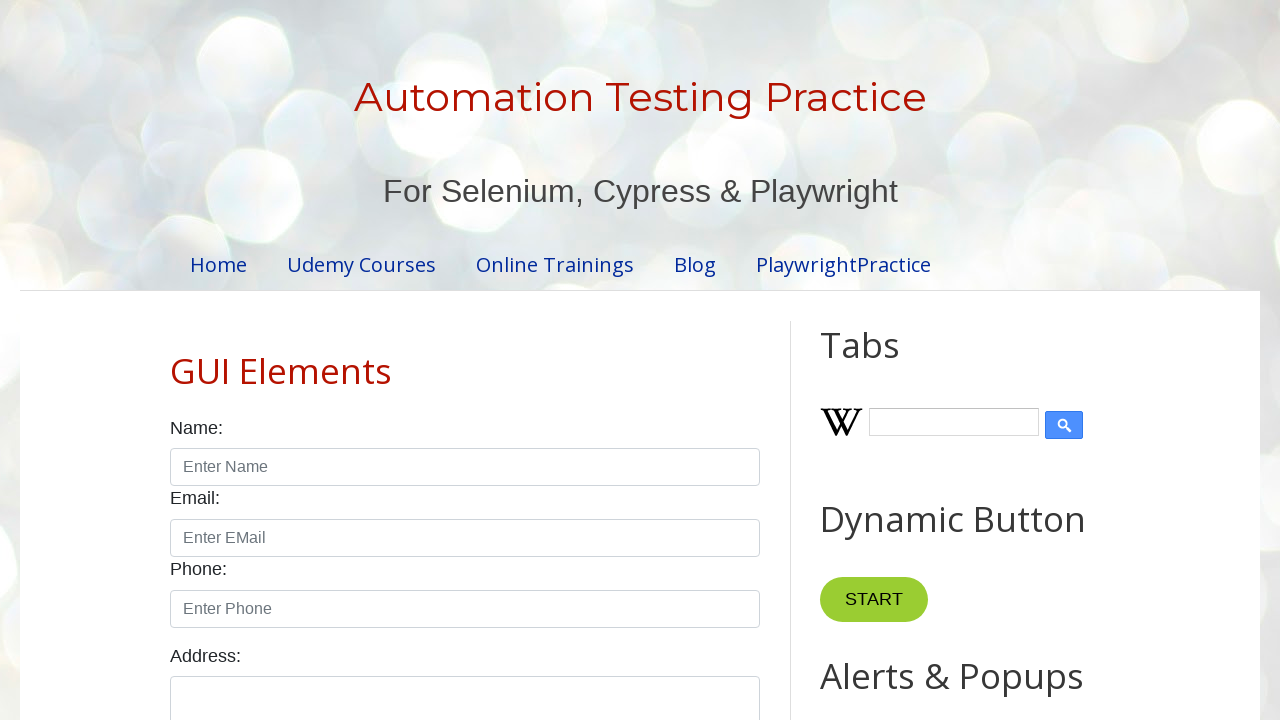

Scrolled date picker input field into view
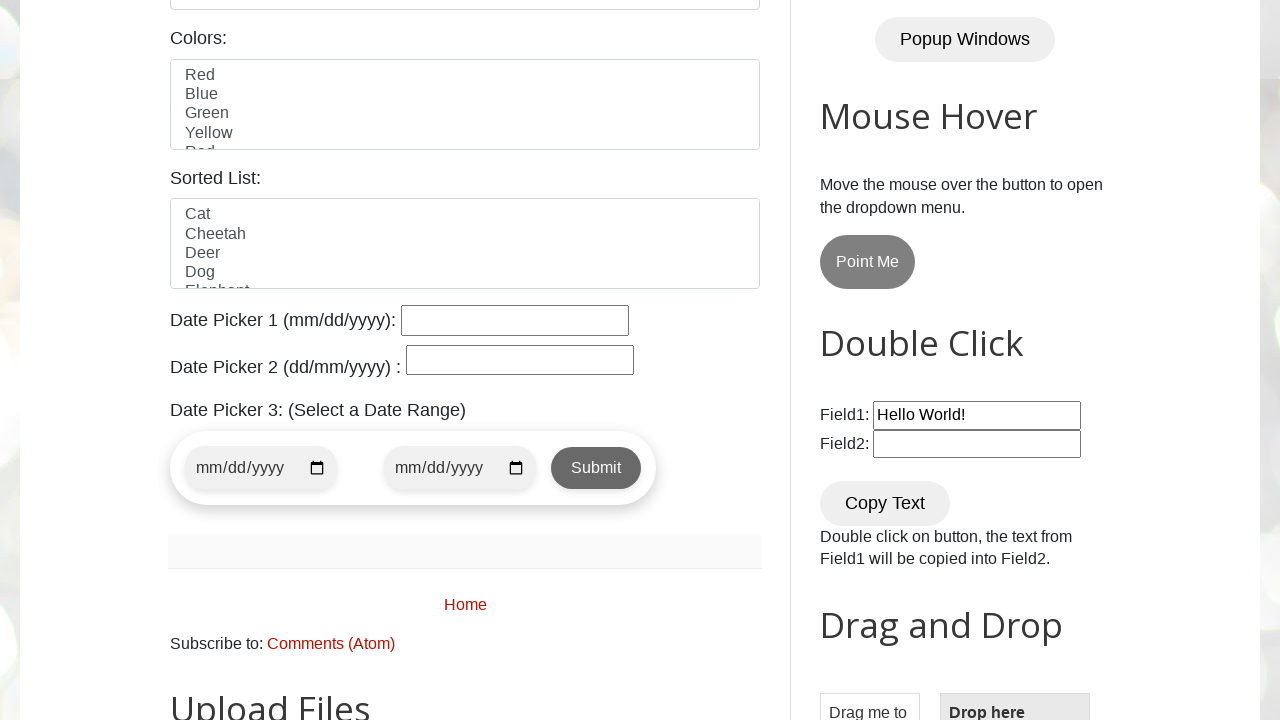

Clicked on date picker input field to open calendar widget at (520, 360) on #txtDate
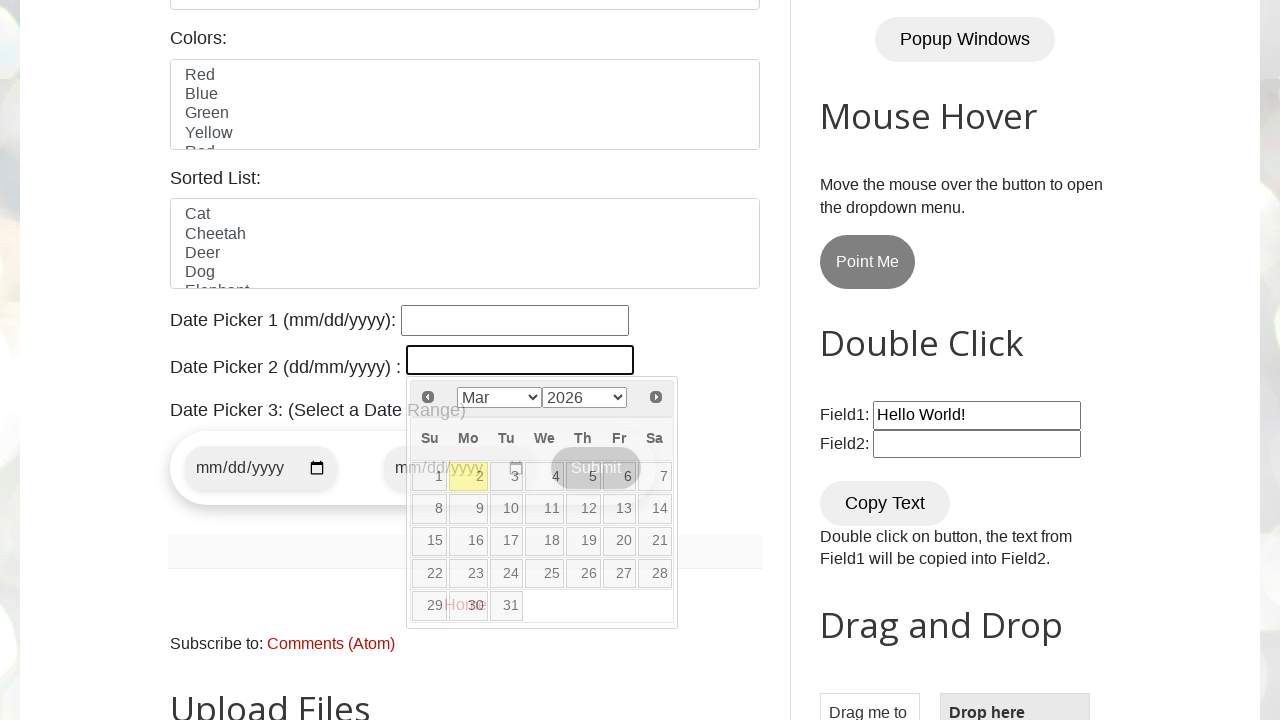

Selected month 'Mar' from dropdown on select[aria-label='Select month']
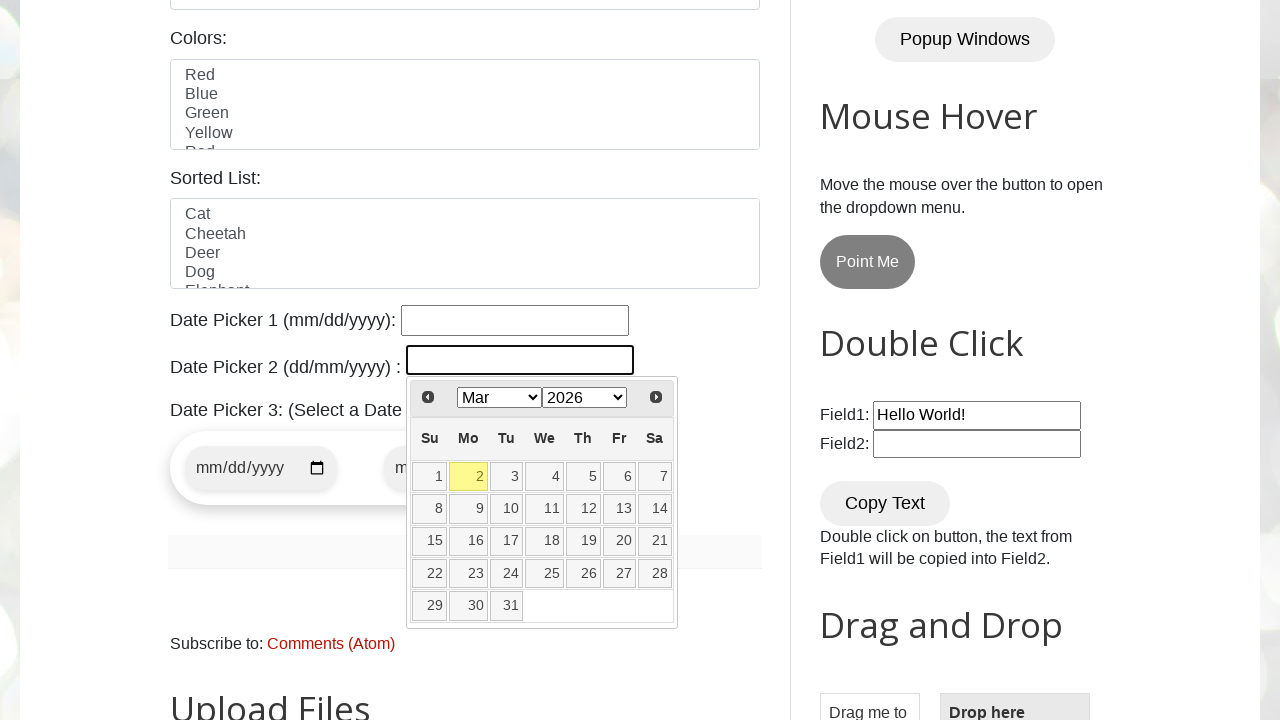

Selected year '2024' from dropdown on select[aria-label='Select year']
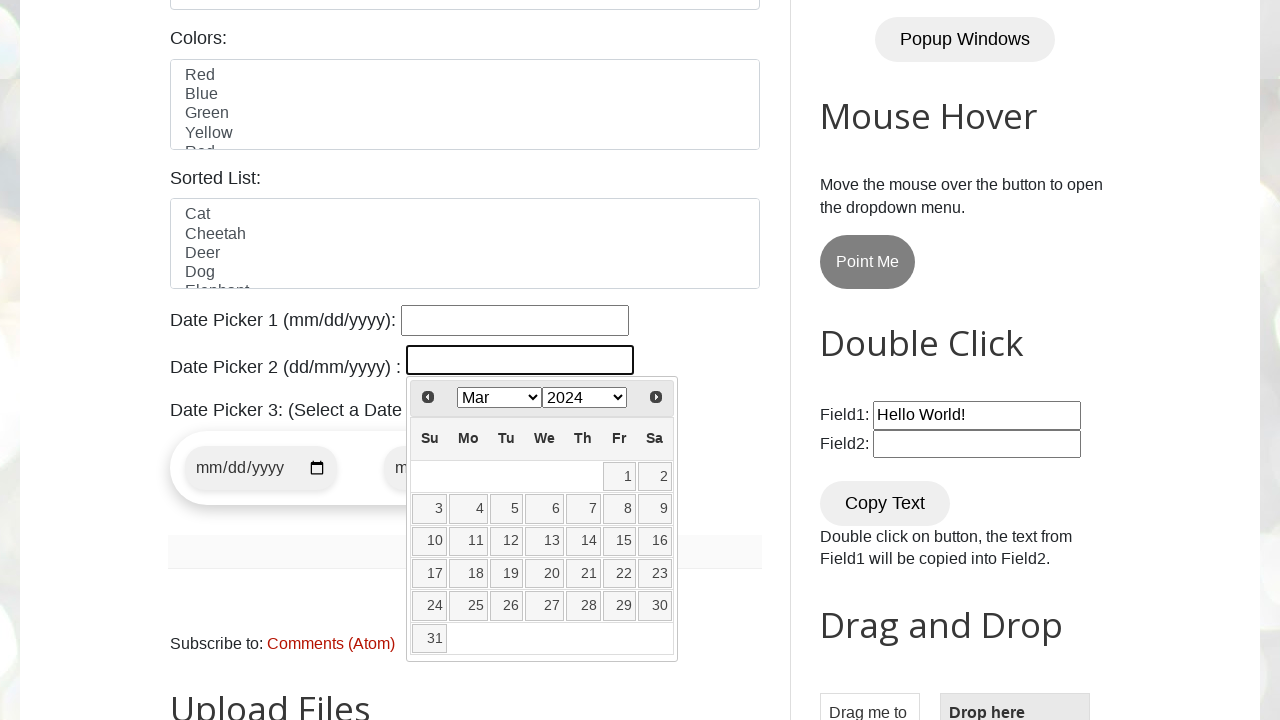

Clicked on day '15' in the calendar to select the date at (619, 541) on table.ui-datepicker-calendar td a:text-is('15')
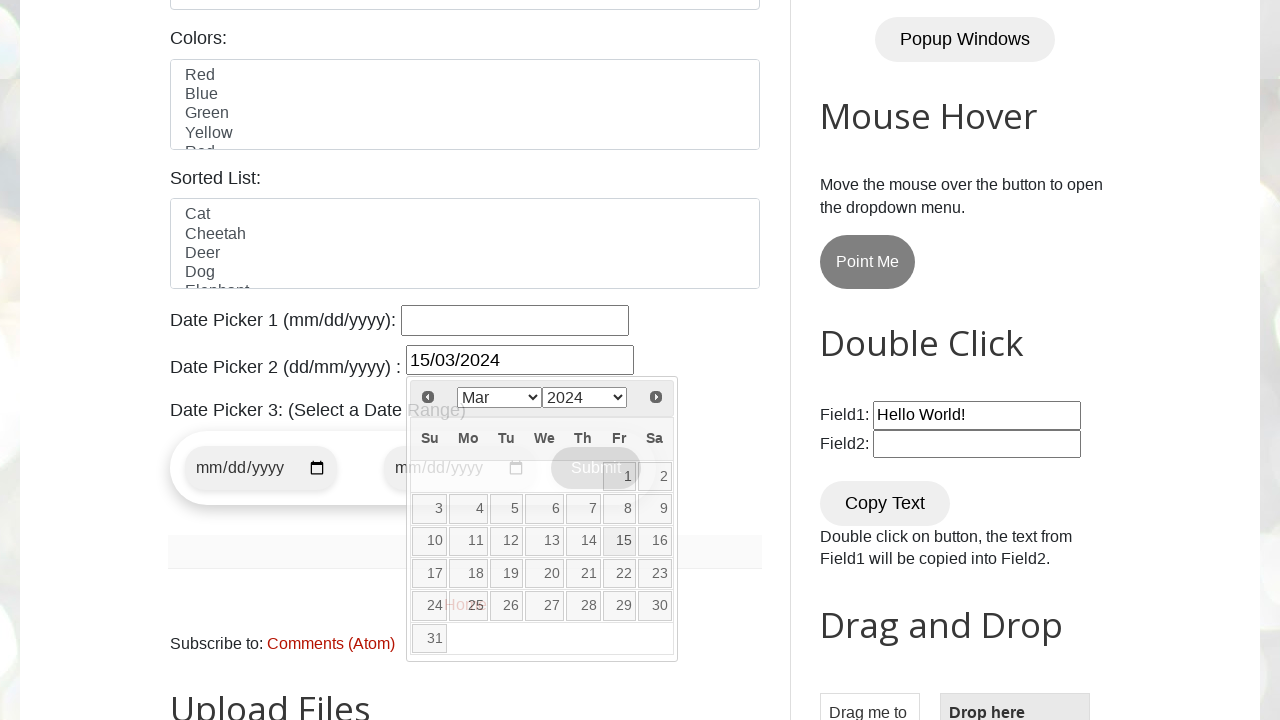

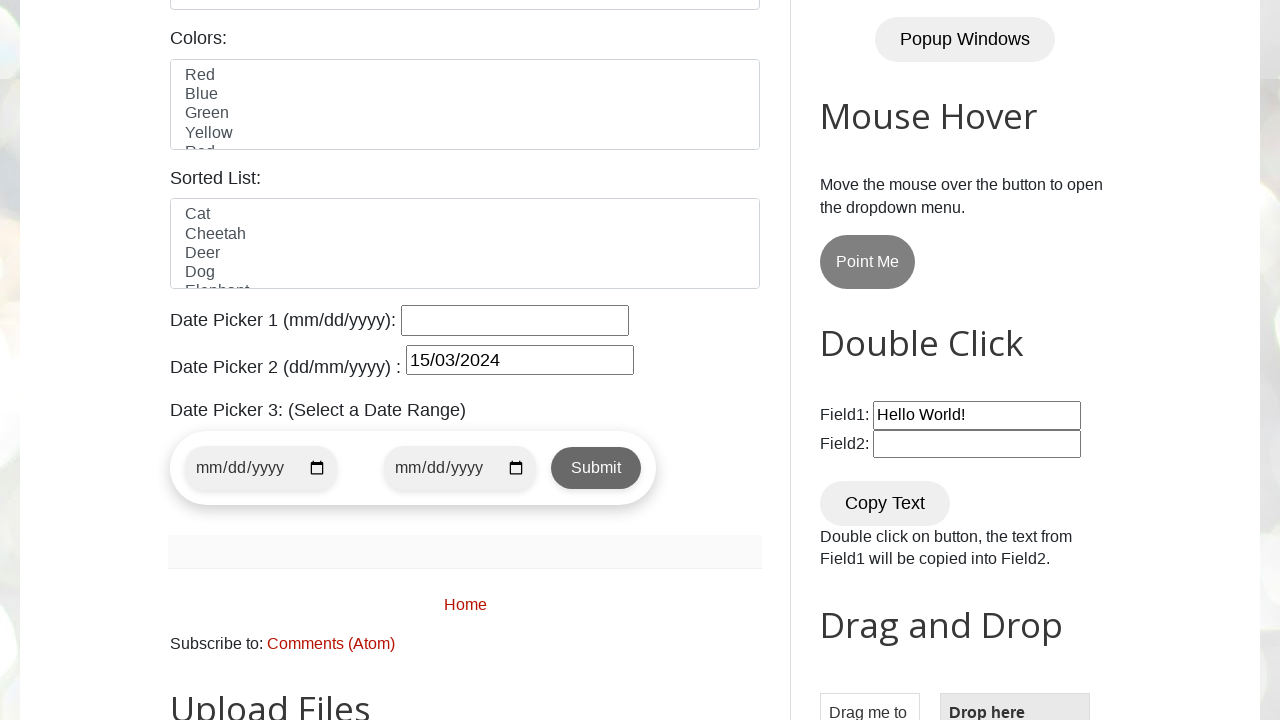